Navigates to the Time and Date world clock page and verifies that the world clock table with city times is displayed.

Starting URL: https://www.timeanddate.com/worldclock/

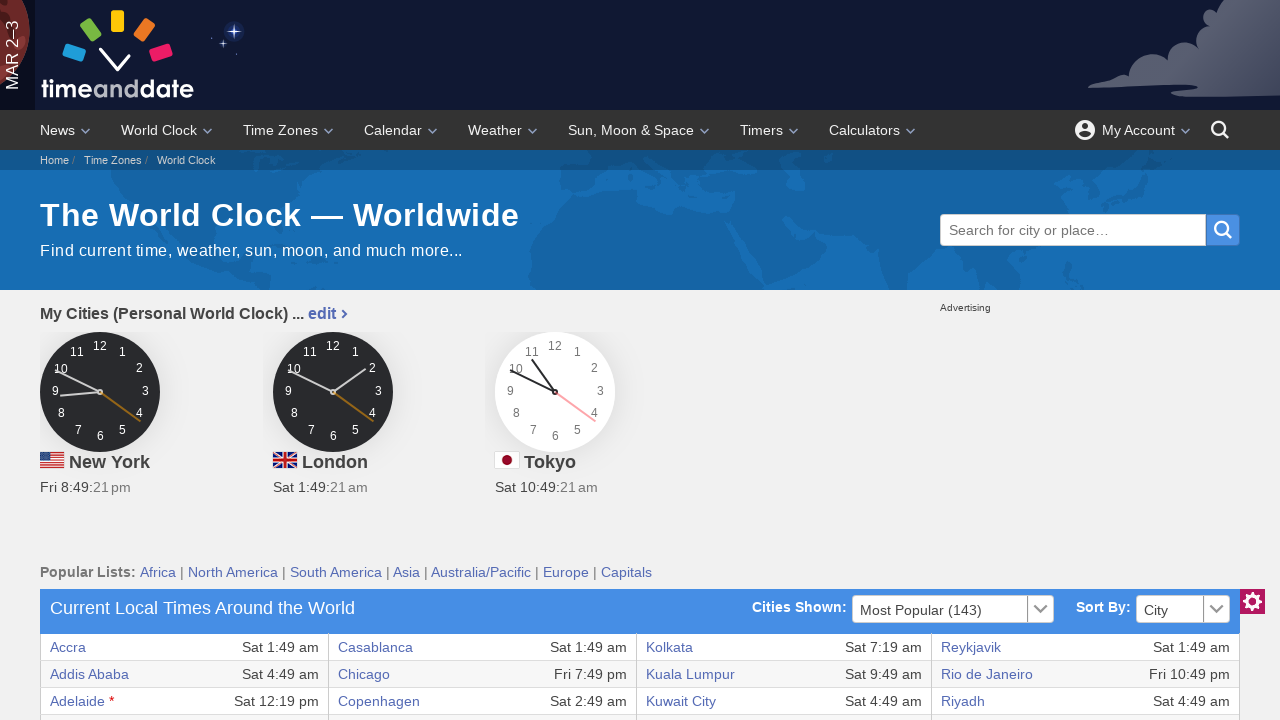

Navigated to Time and Date world clock page
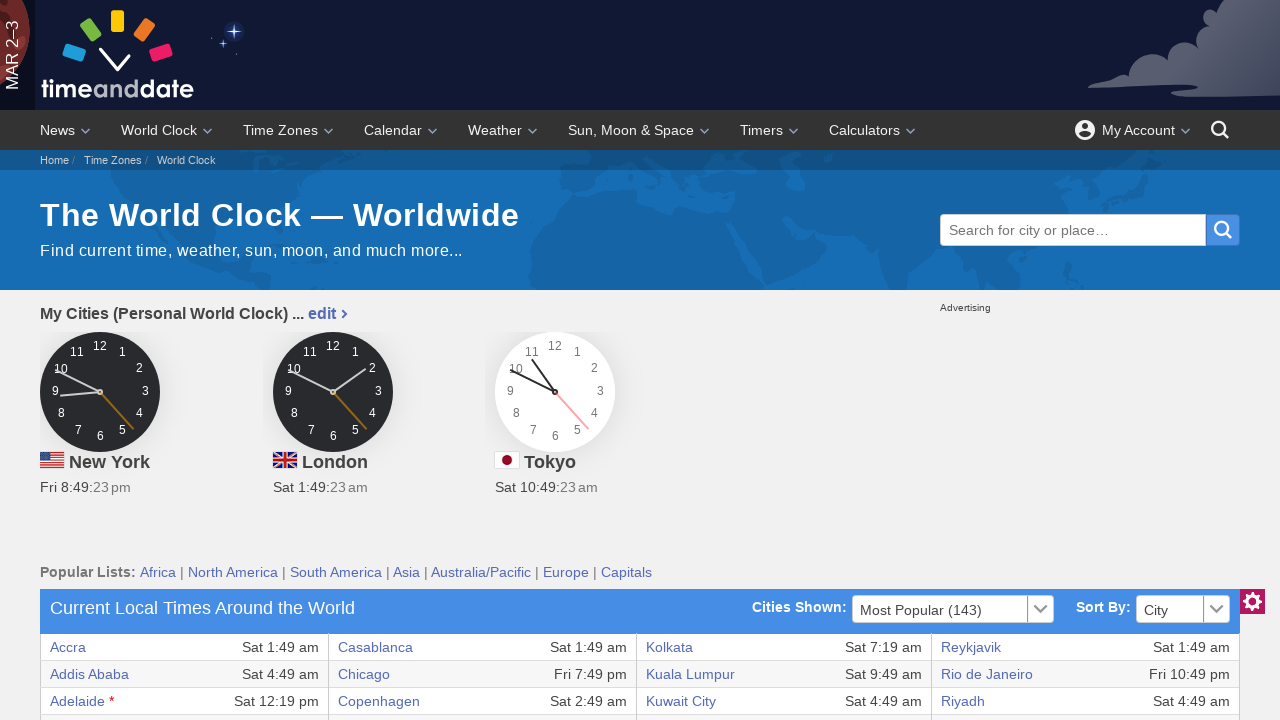

World clock table became visible
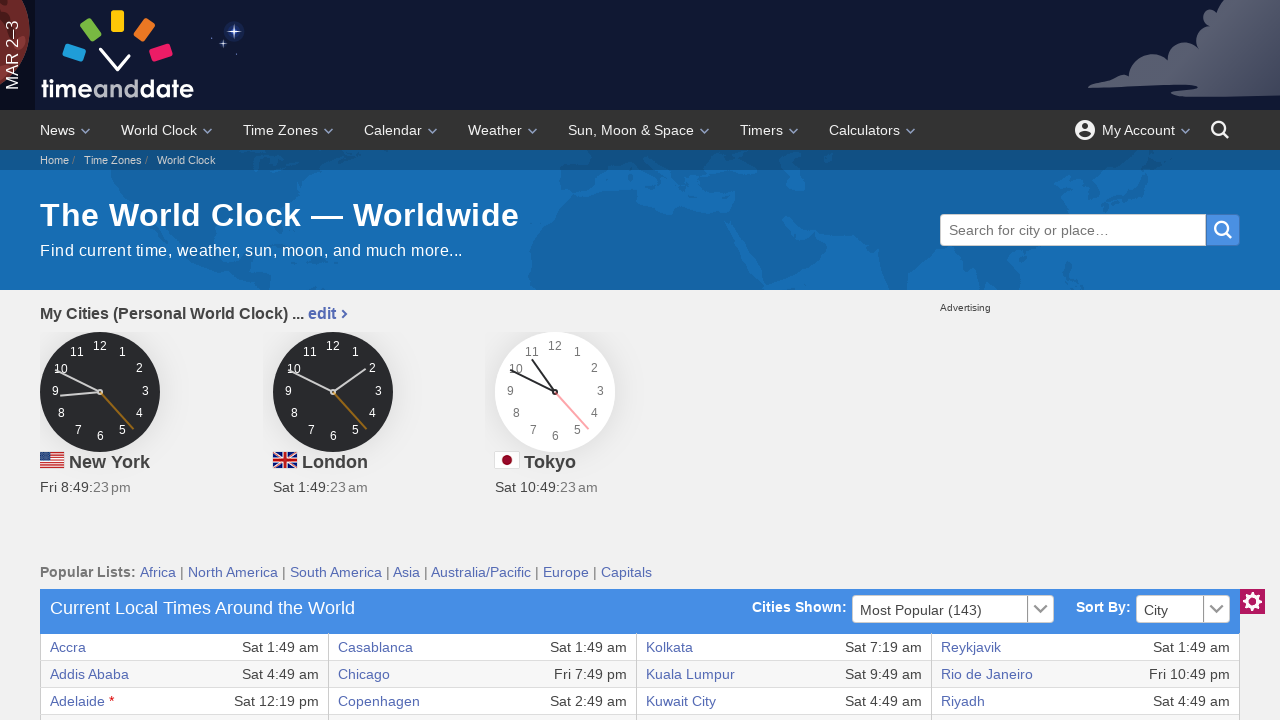

Table rows with city times are present
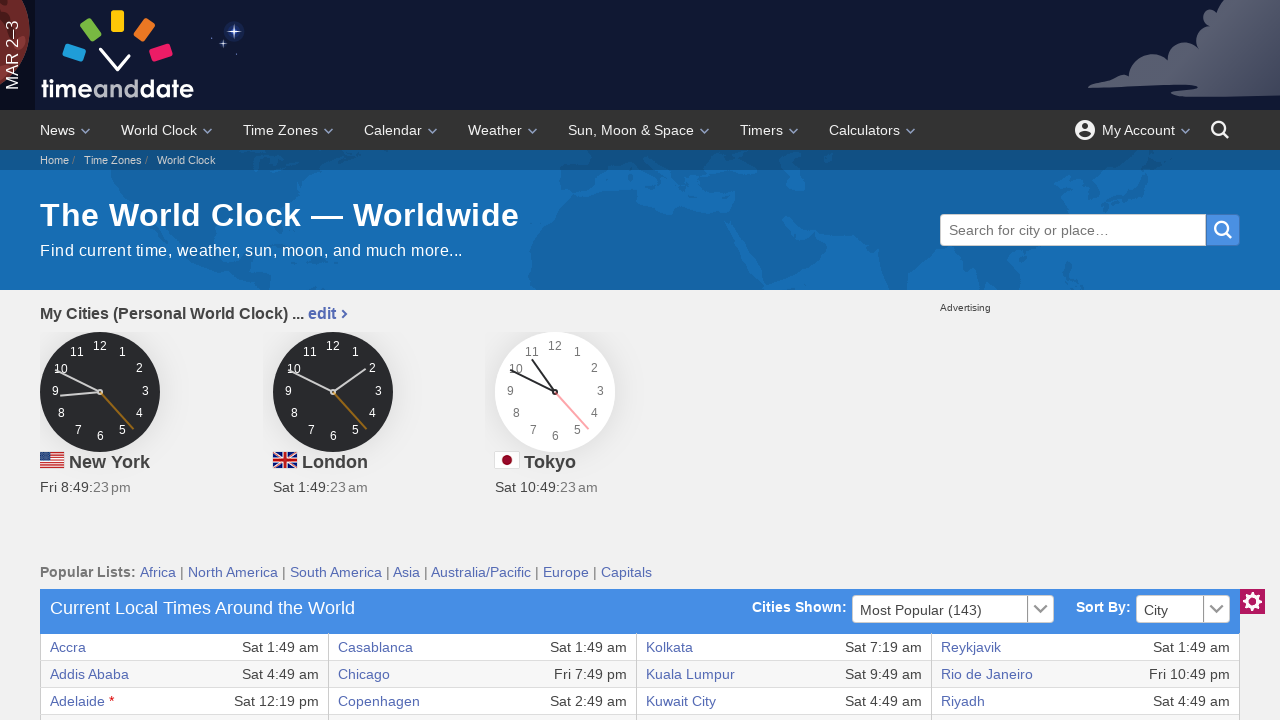

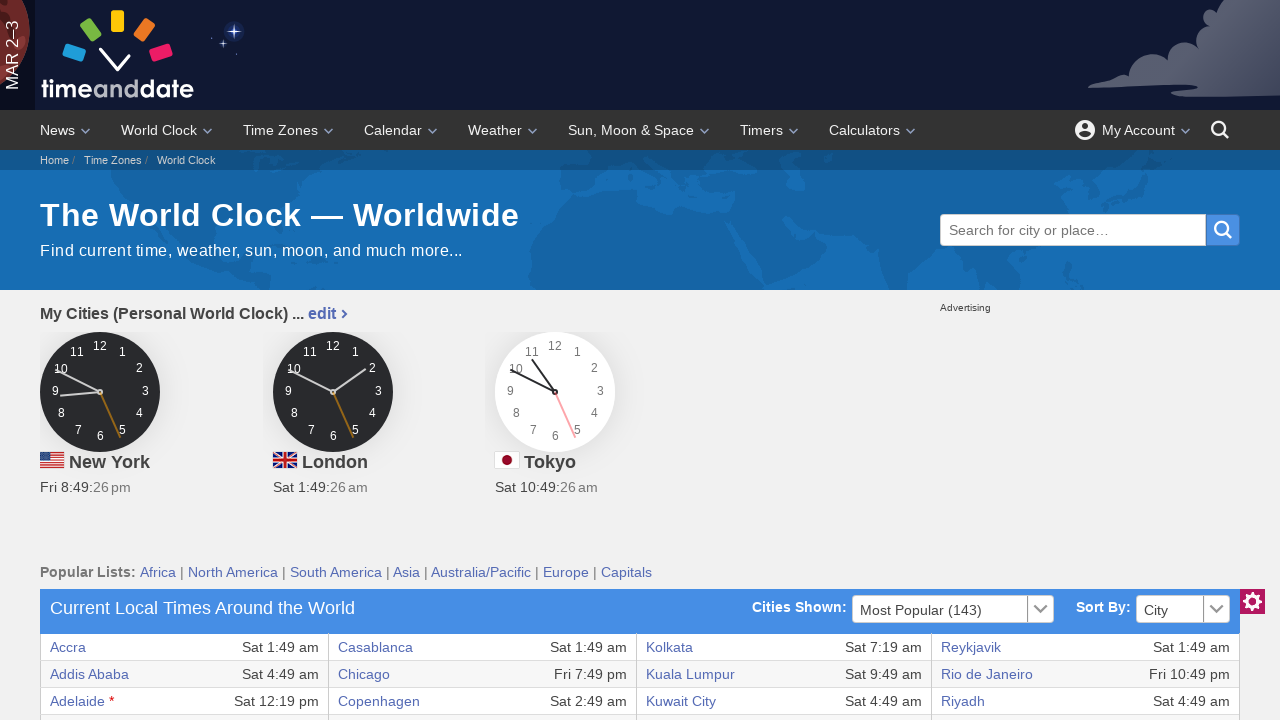